Tests a registration form by filling in first name, last name, and email fields, then submitting and verifying a success message is displayed.

Starting URL: http://suninjuly.github.io/registration1.html

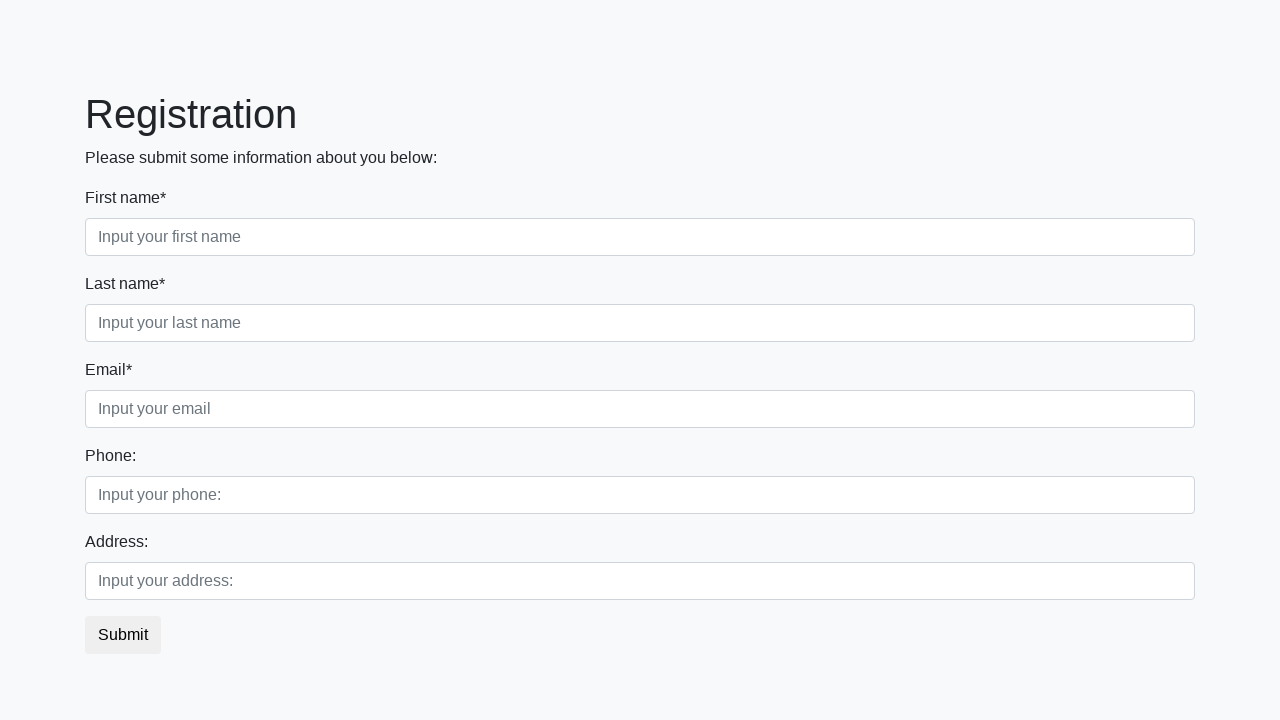

Filled first name field with 'Ivan' on input[placeholder='Input your first name']
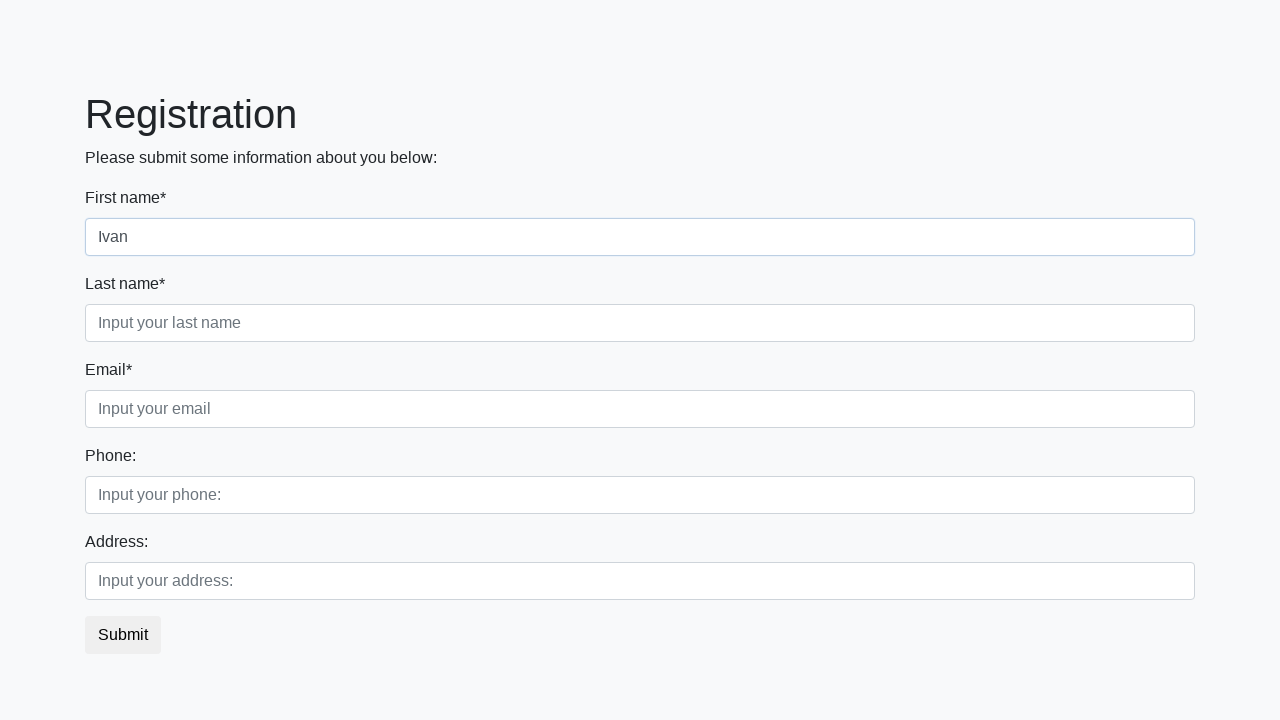

Filled last name field with 'Petrov' on input[placeholder='Input your last name']
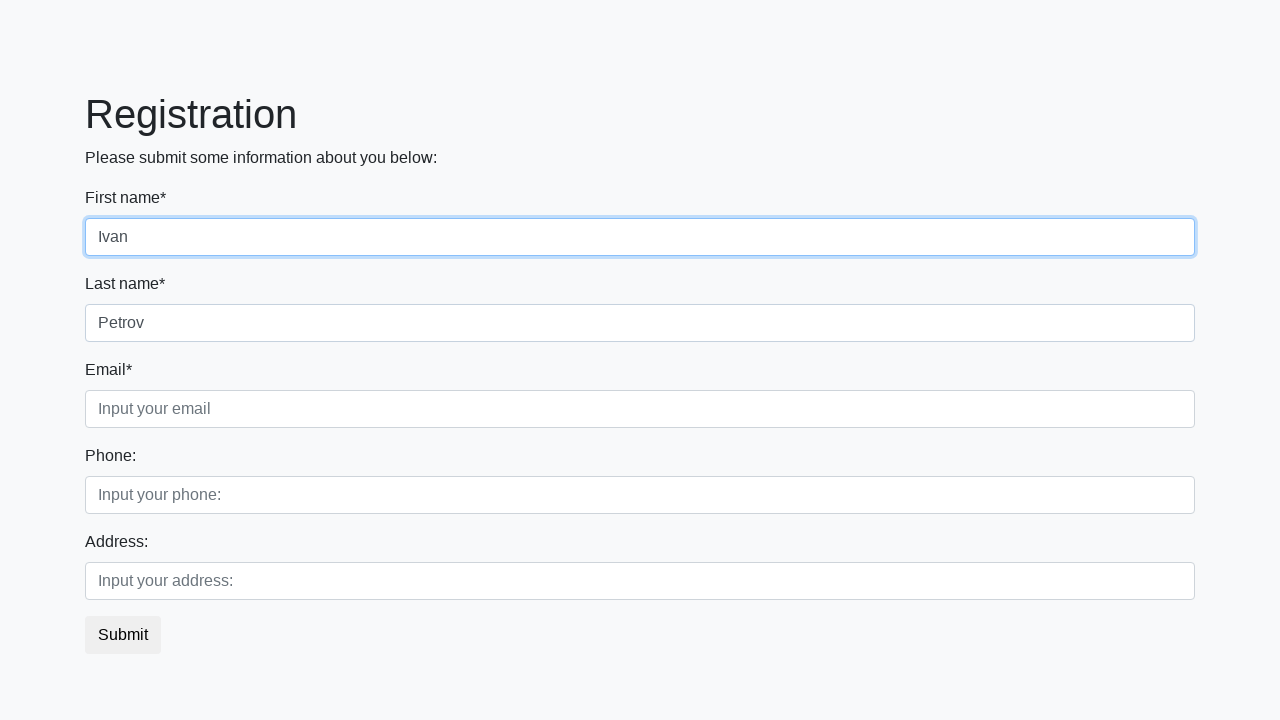

Filled email field with 'test@test.ru' on input[placeholder='Input your email']
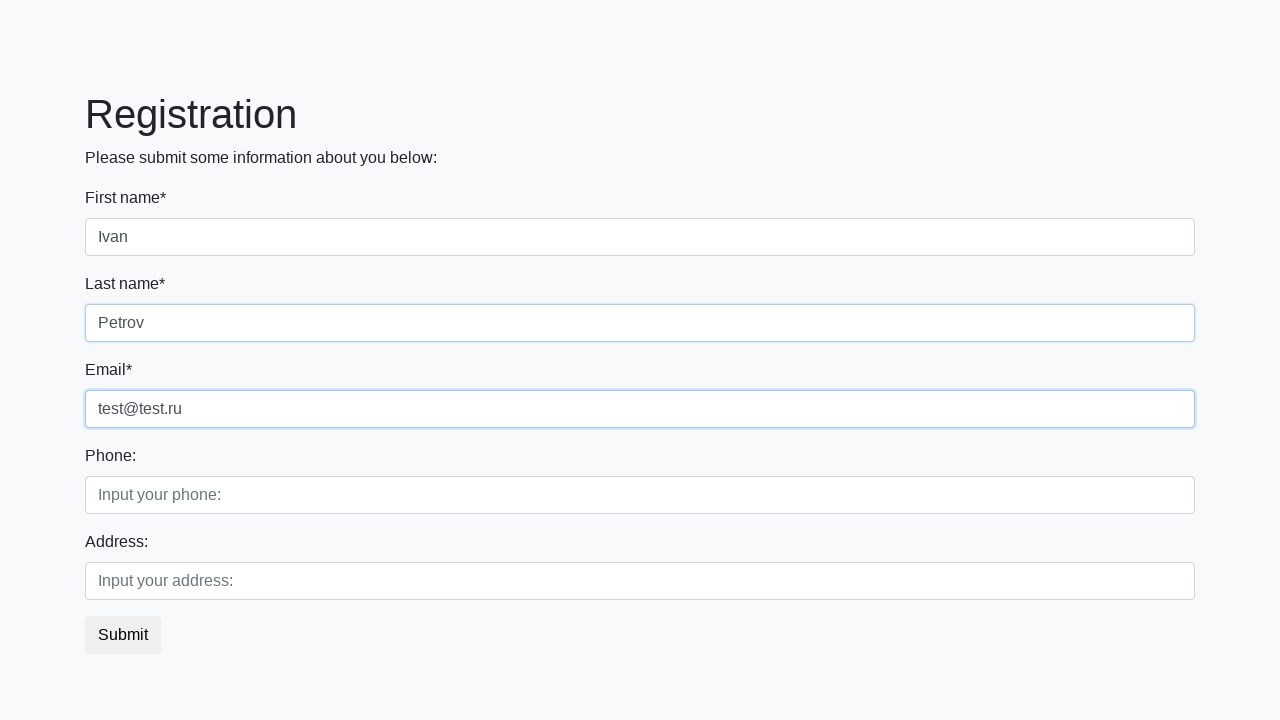

Clicked submit button to register at (123, 635) on button.btn
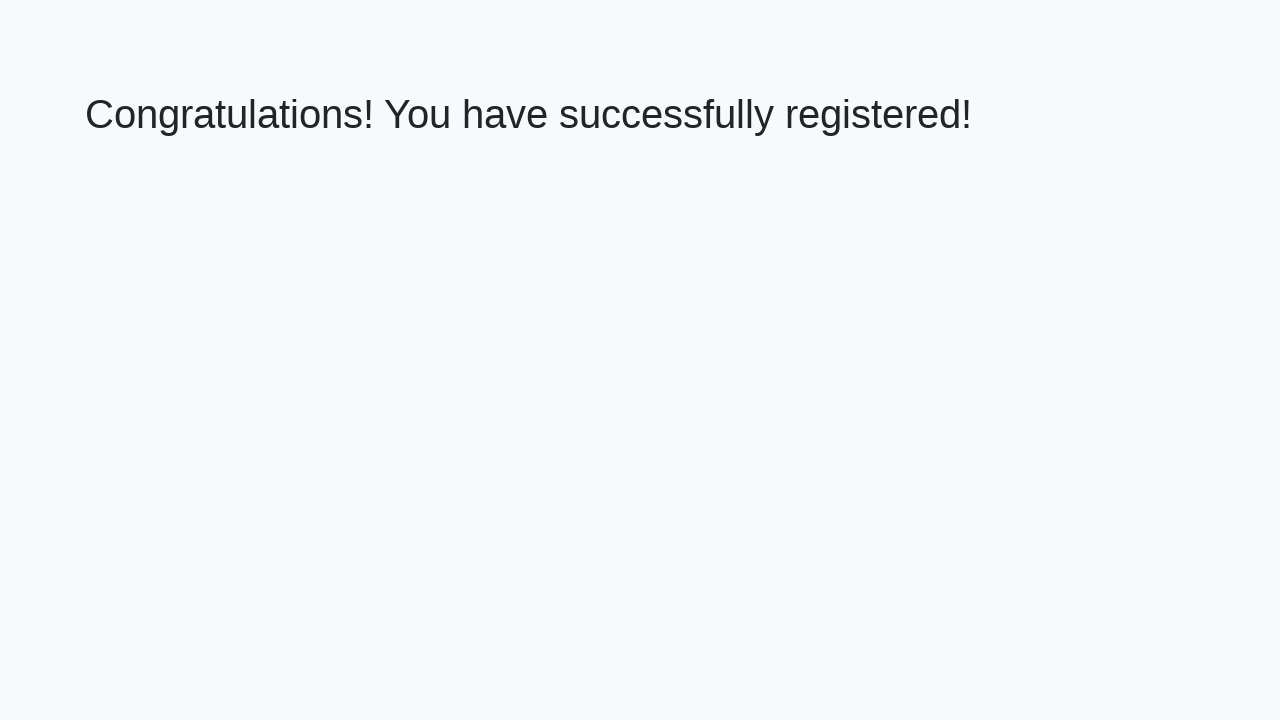

Retrieved success message text
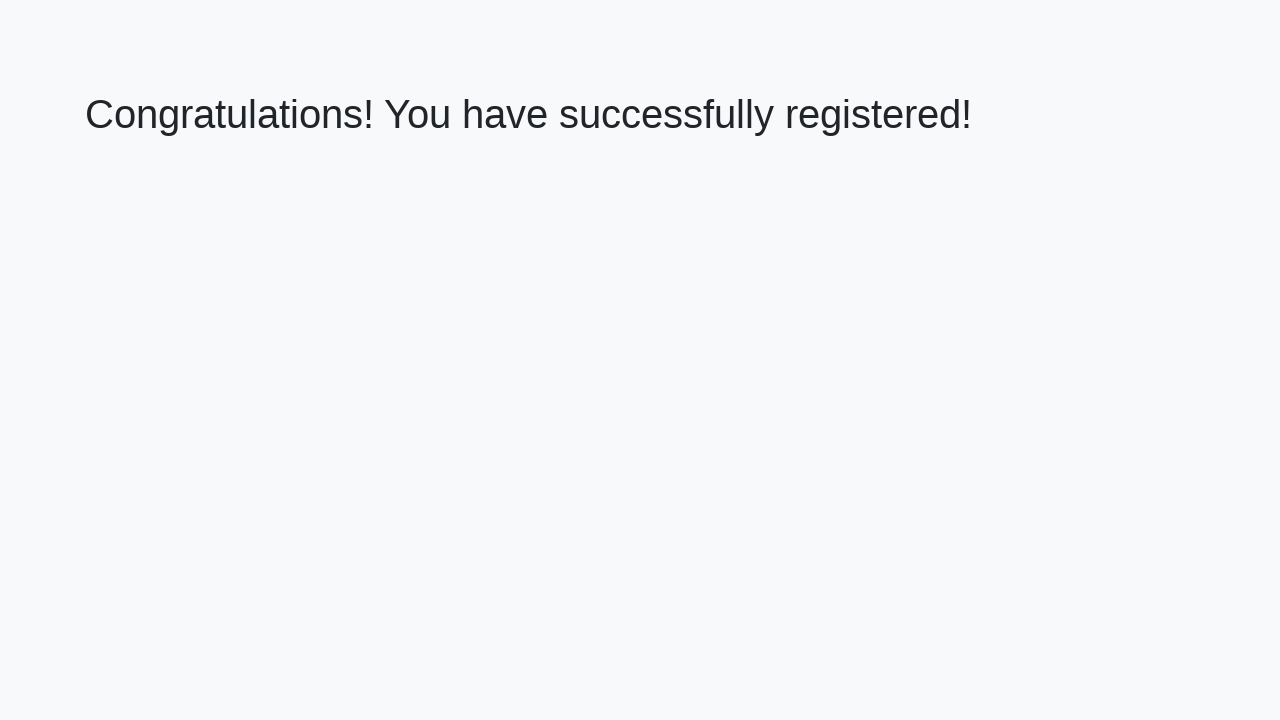

Verified success message matches expected text
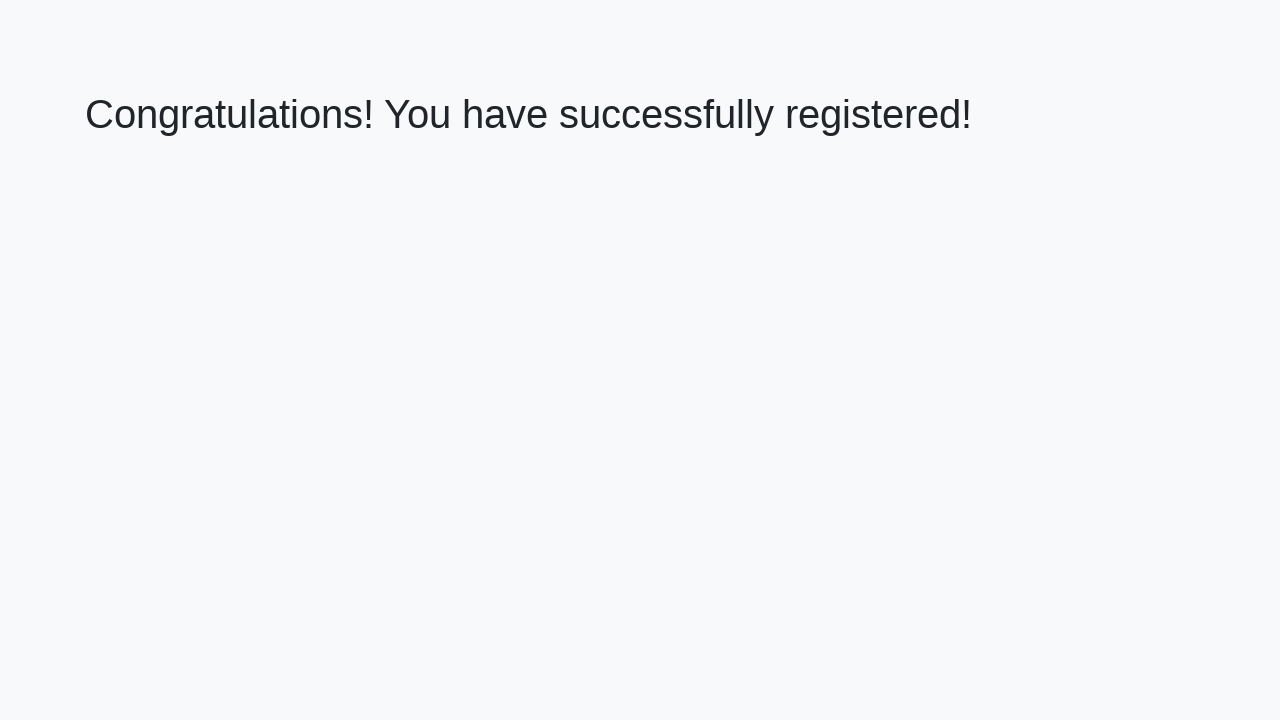

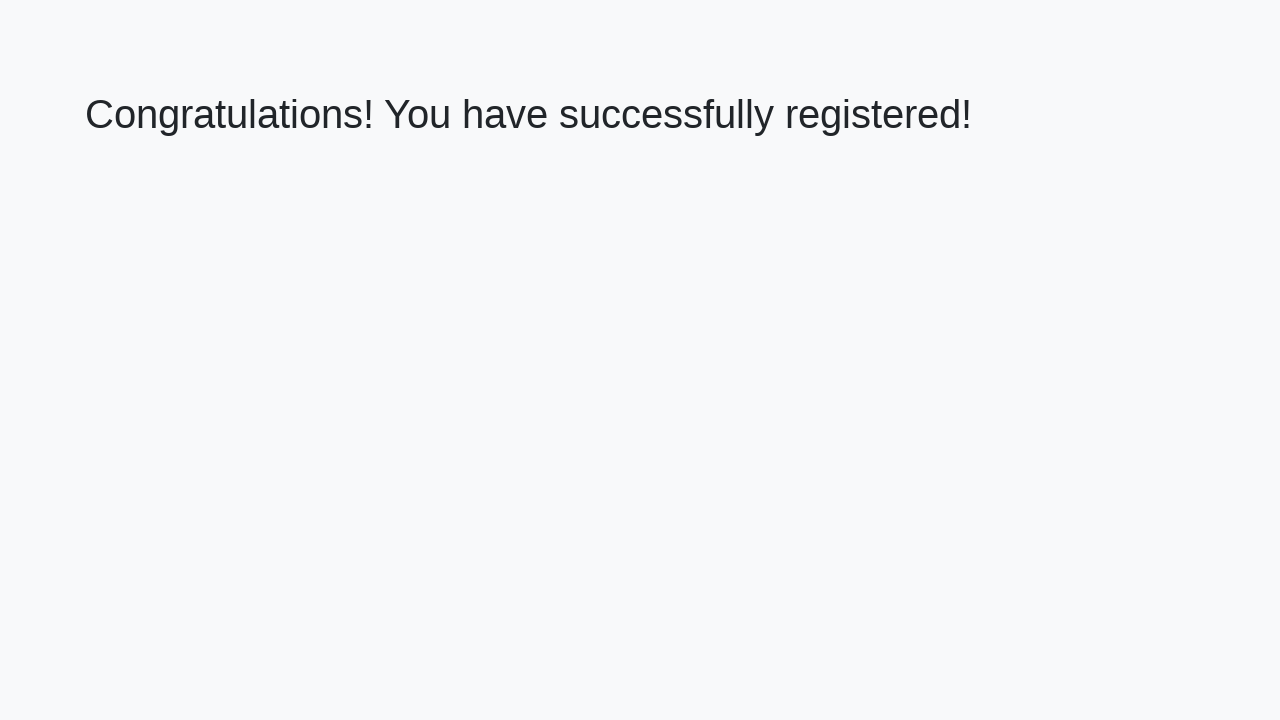